Tests basic browser navigation functionality by navigating to YouTube, then going back, forward, and refreshing the page.

Starting URL: https://www.youtube.com

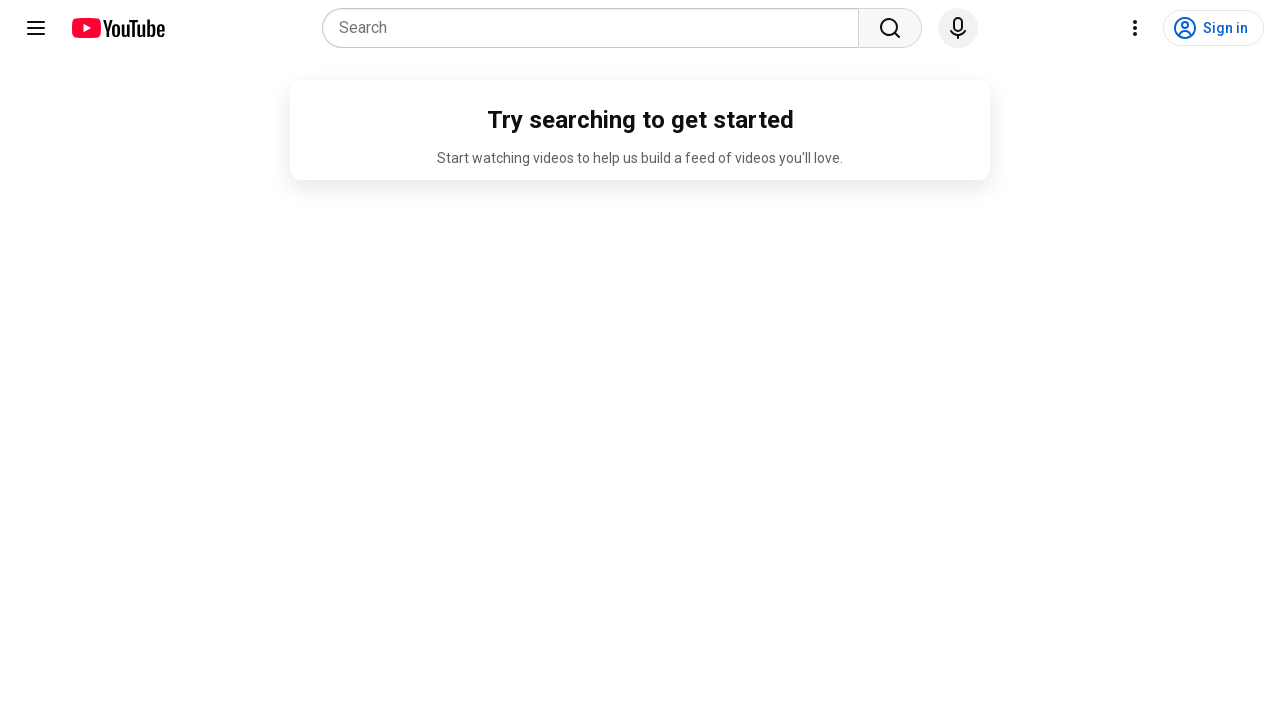

Navigated back in browser history
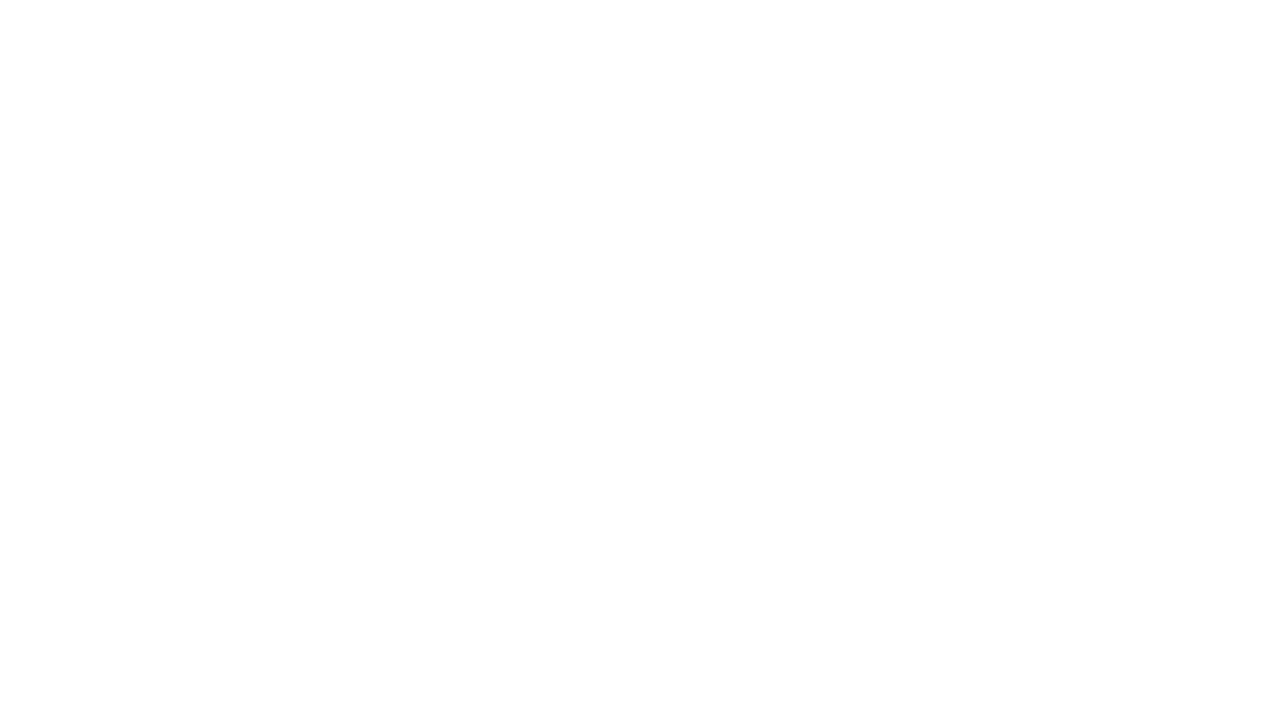

Navigated forward in browser history back to YouTube
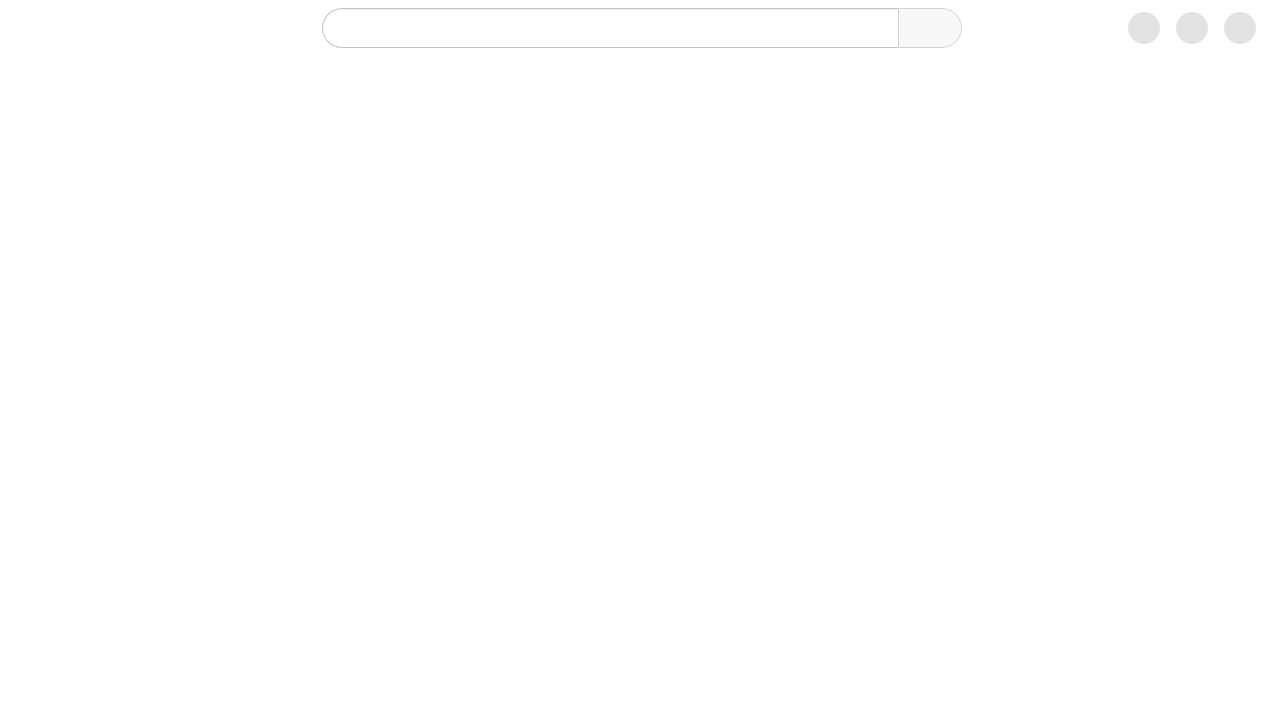

Refreshed the YouTube page
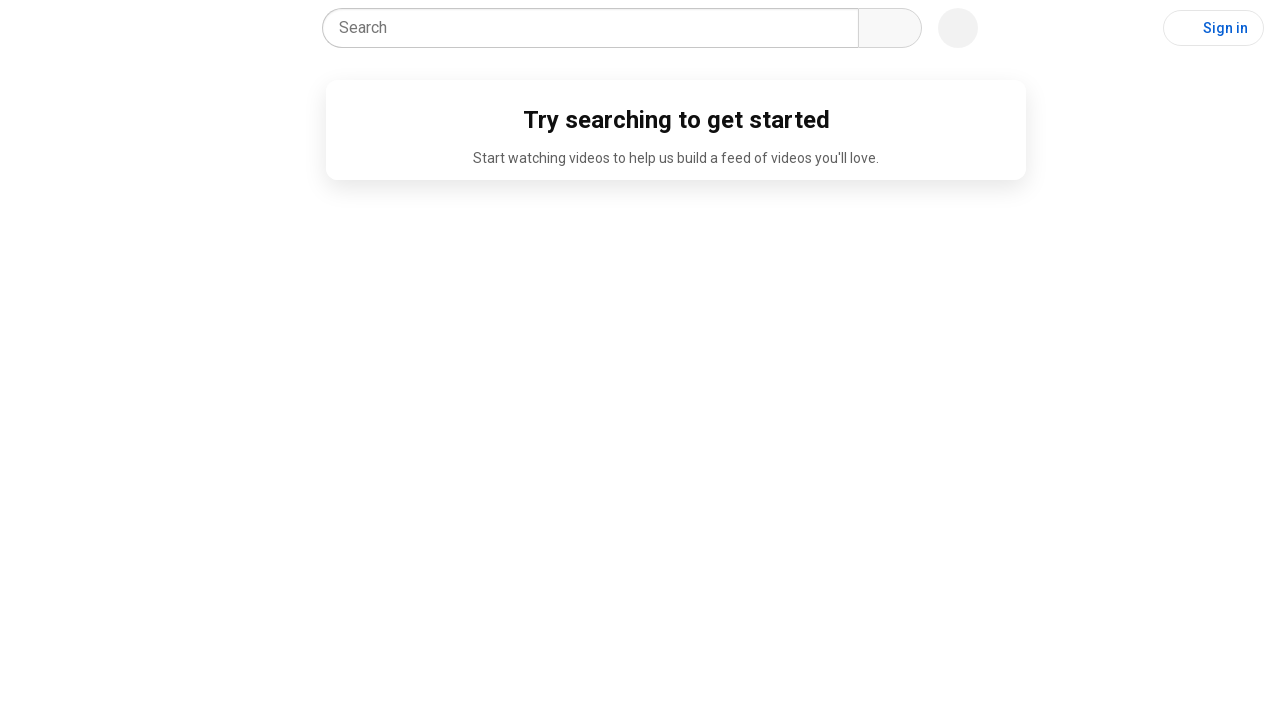

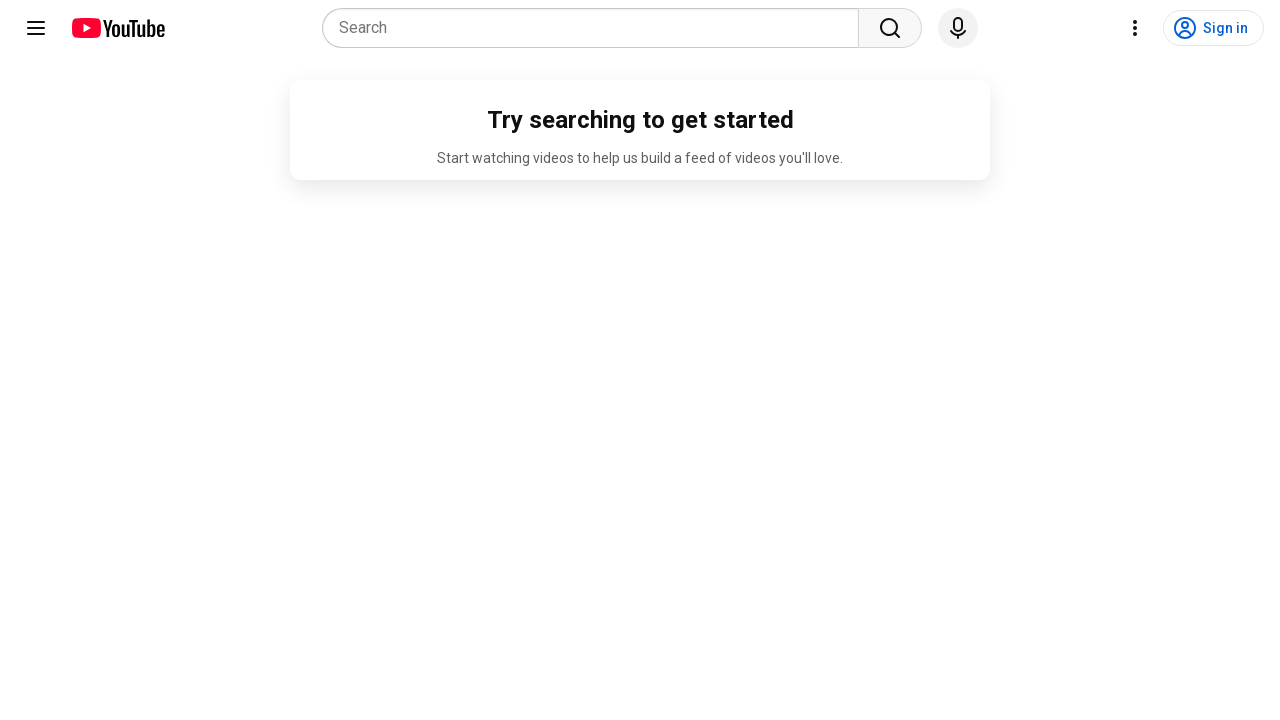